Tests that saved changes to an employee's name persist when switching between employees

Starting URL: https://devmountain-qa.github.io/employee-manager/1.2_Version/index.html

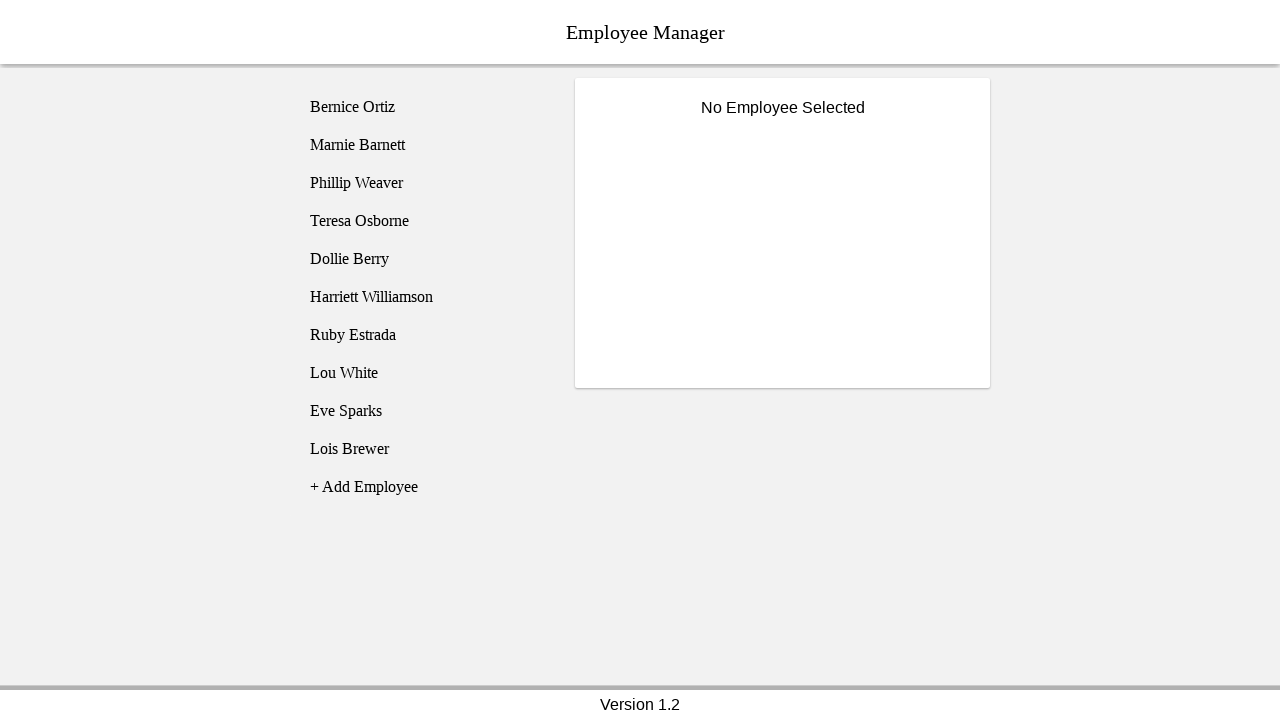

Clicked on Bernice Ortiz employee at (425, 107) on [name='employee1']
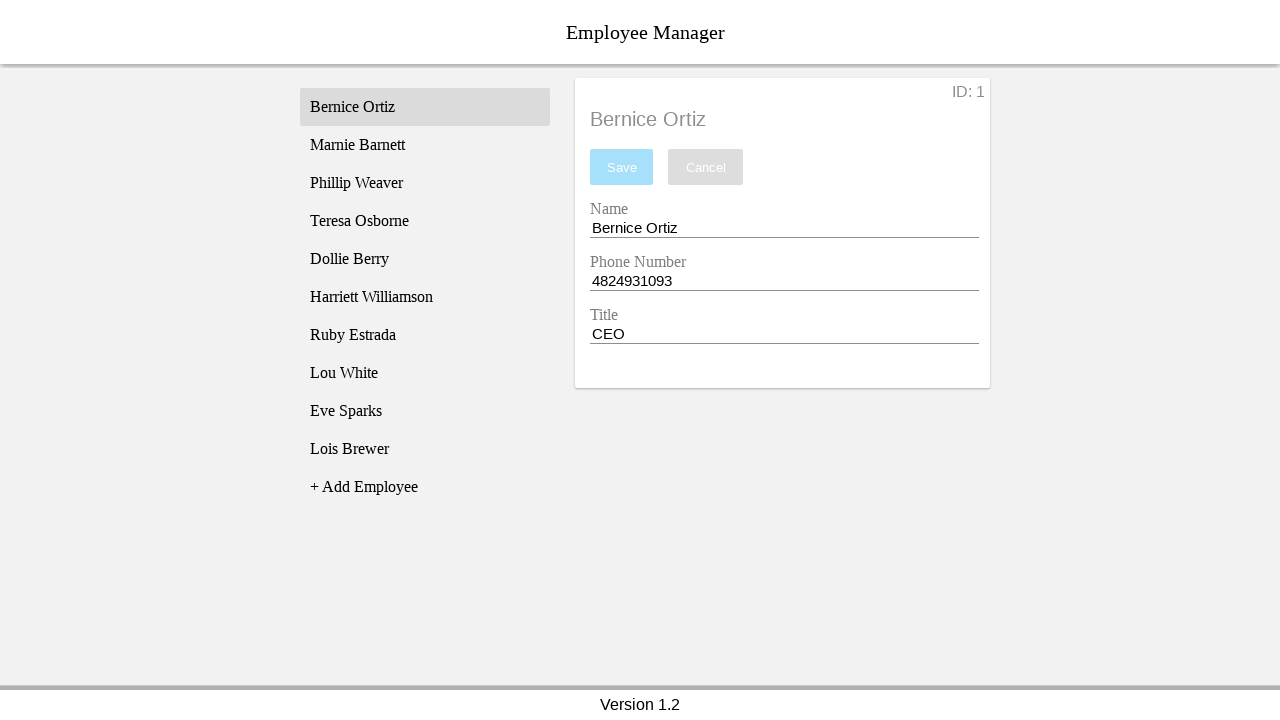

Name input field became visible
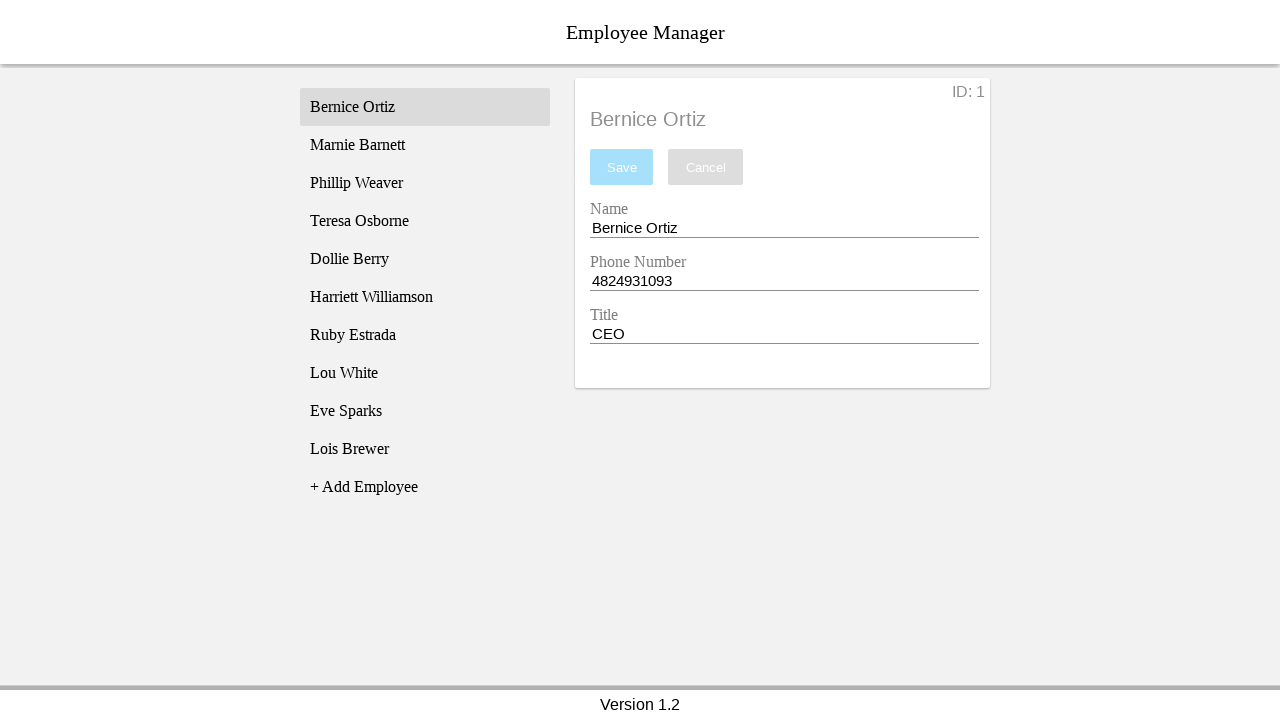

Filled name input with 'Test Name' on [name='nameEntry']
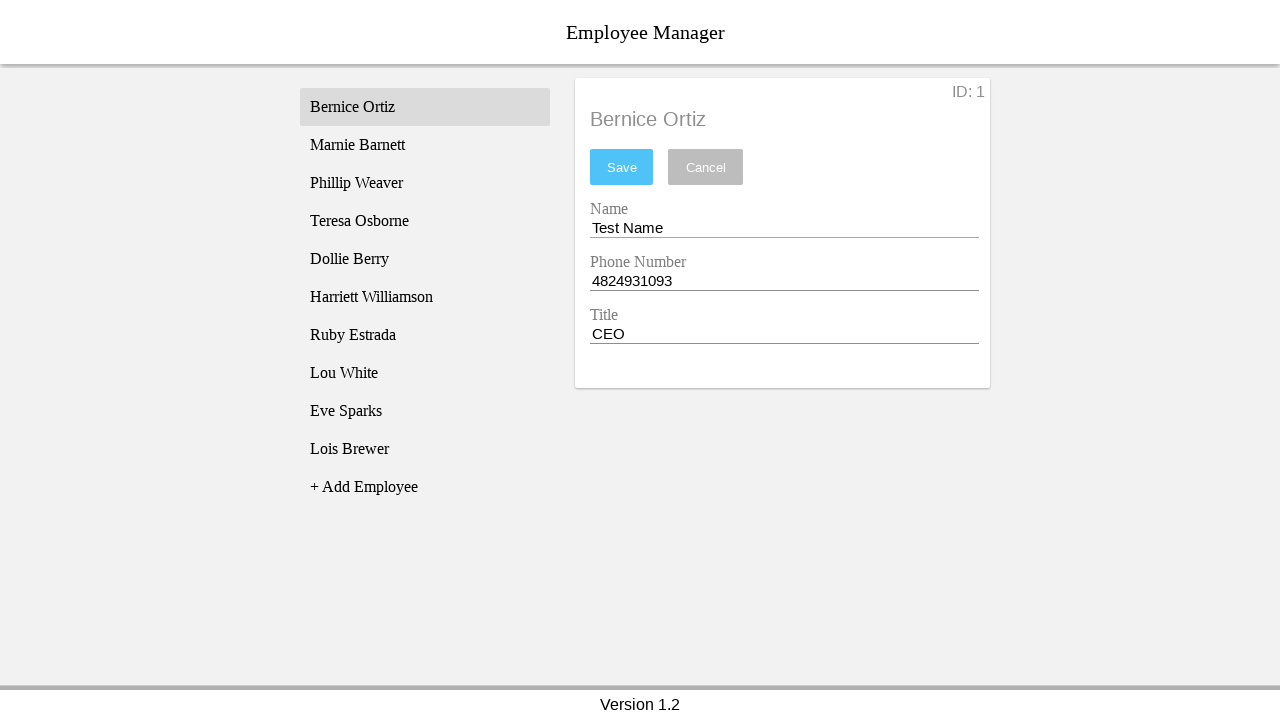

Clicked save button to save the new name at (622, 167) on #saveBtn
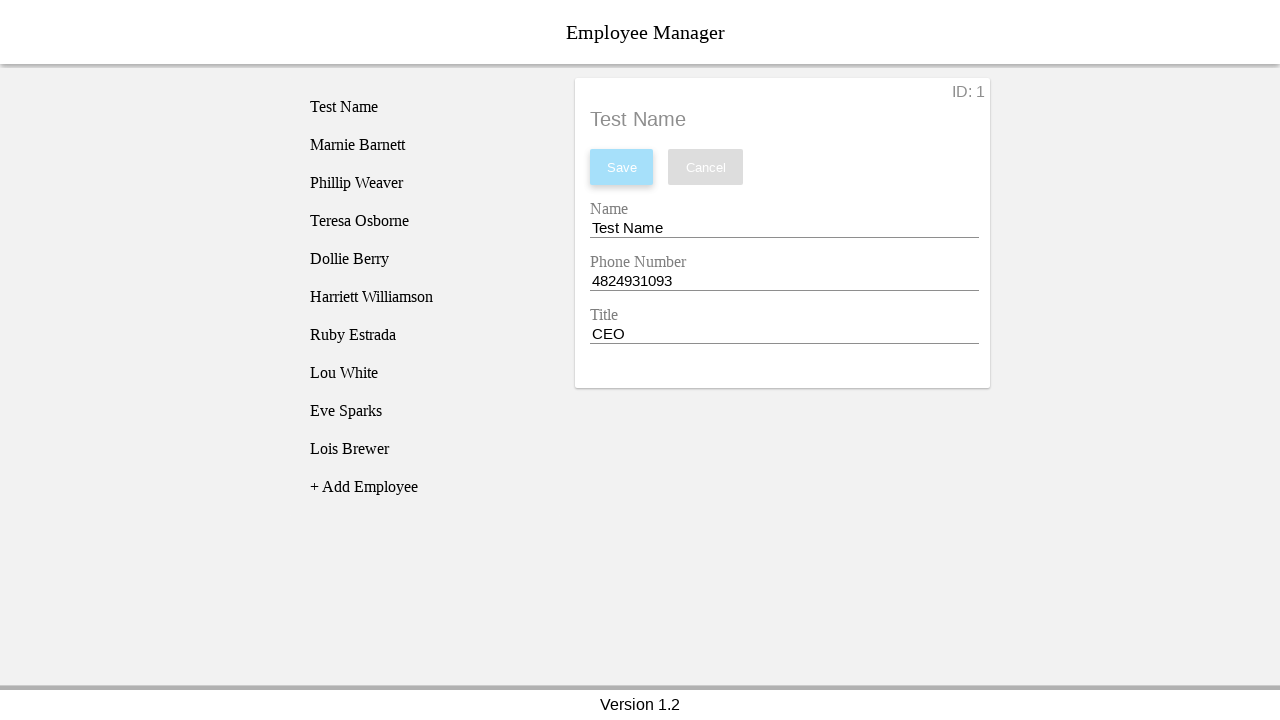

Clicked on Phillip Weaver employee to switch employees at (425, 183) on [name='employee3']
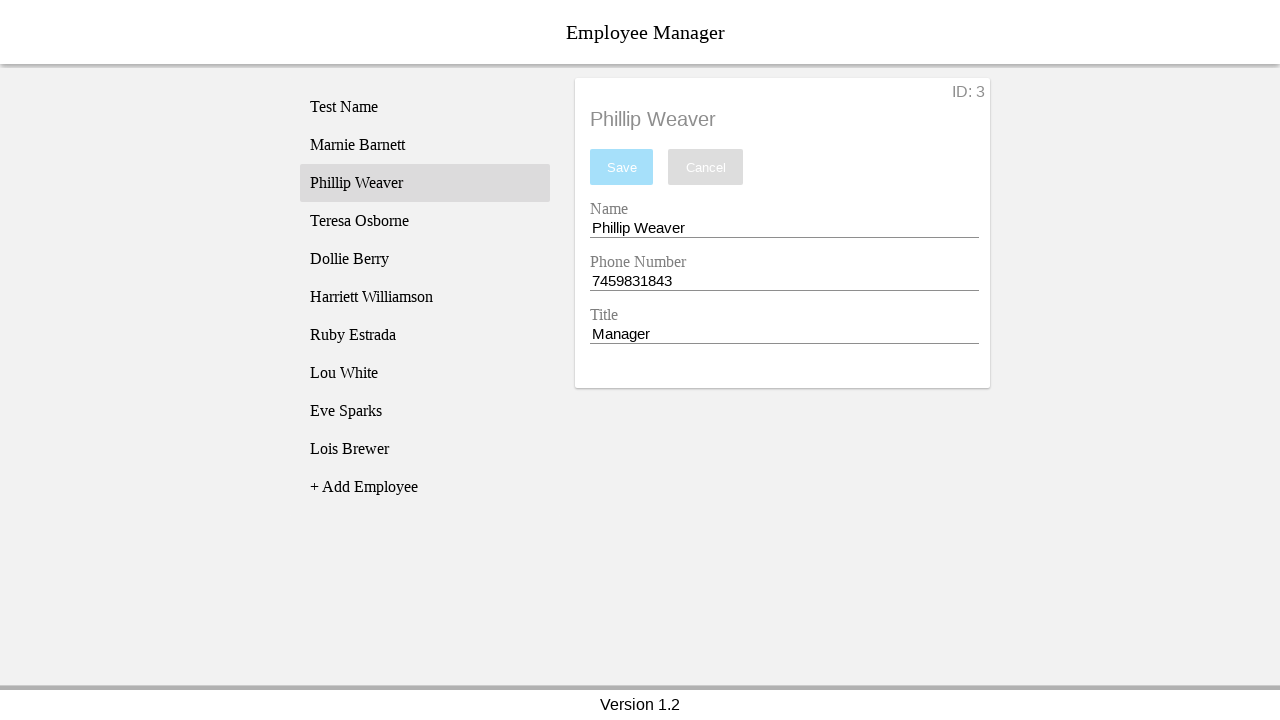

Clicked back on Bernice Ortiz employee to verify change persisted at (425, 107) on [name='employee1']
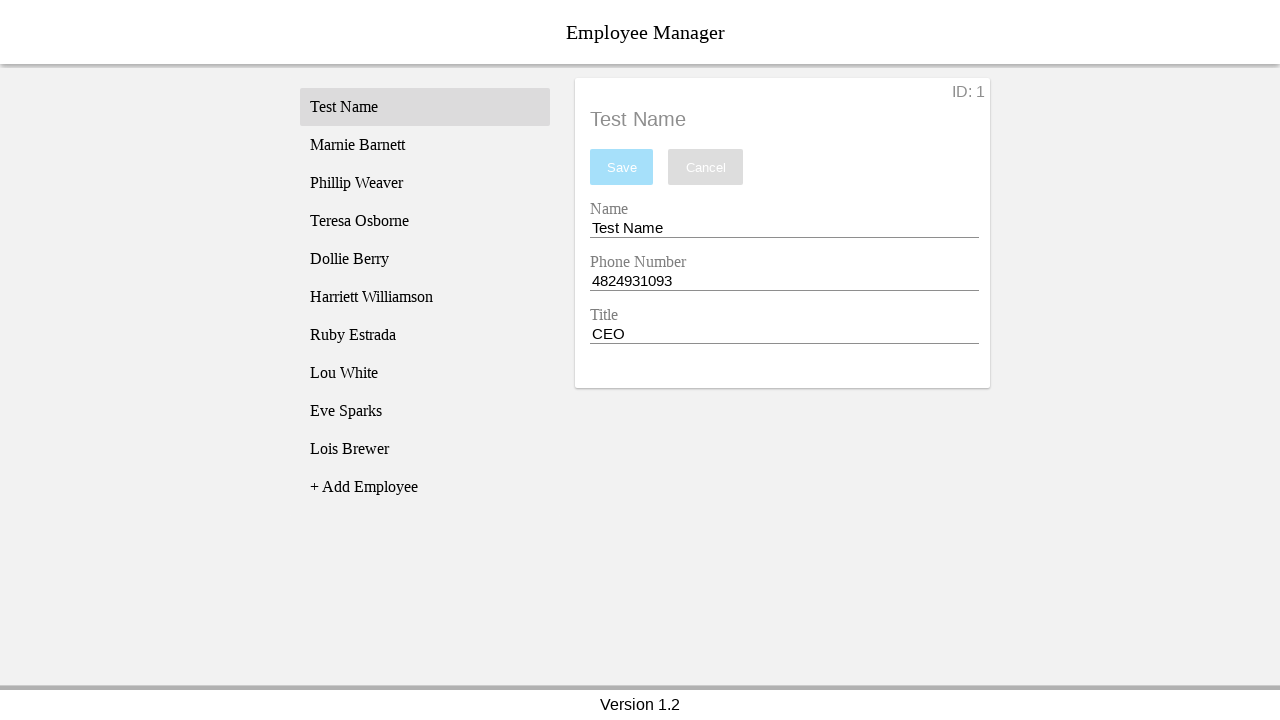

Name input field is visible and ready for verification
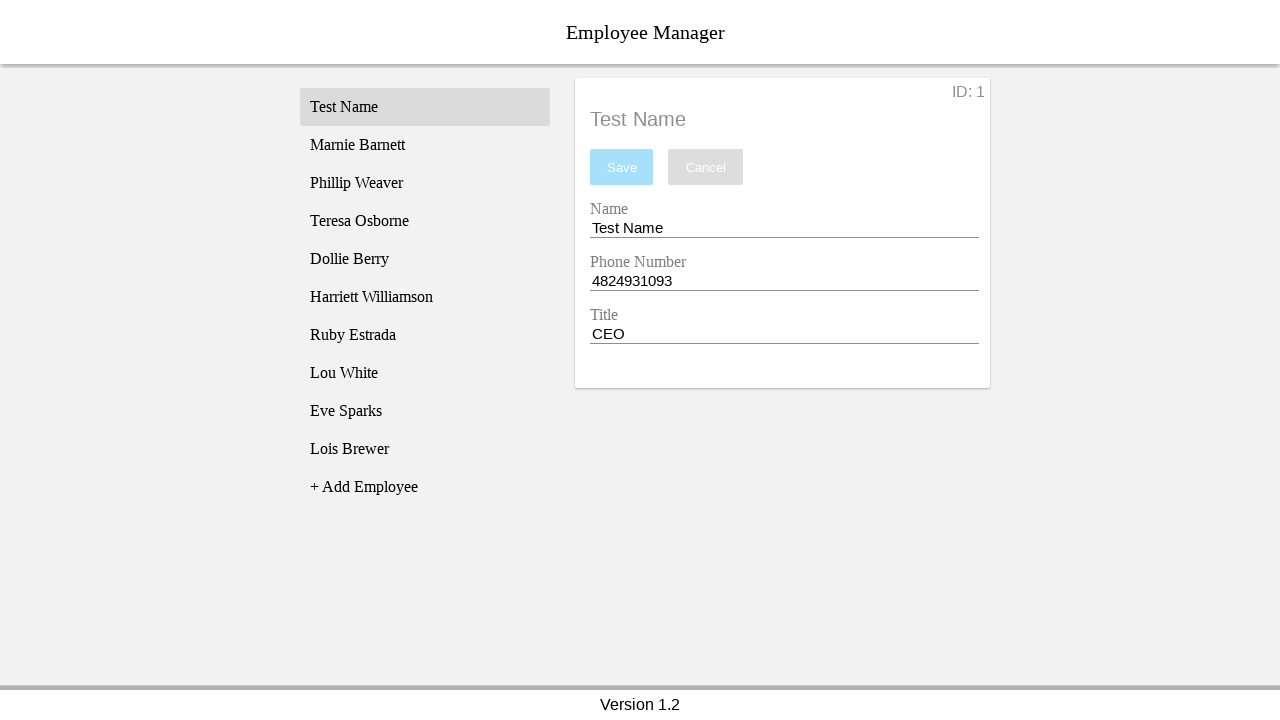

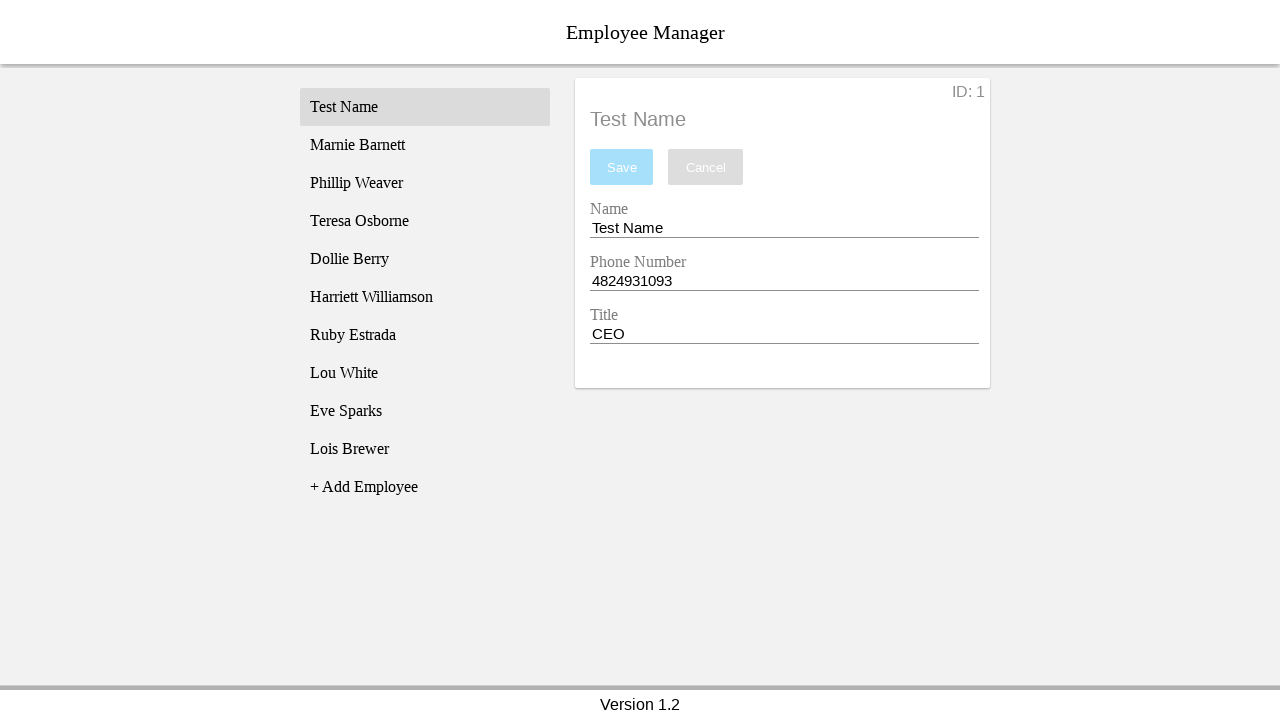